Tests search functionality with an invalid category by manipulating DOM to add invalid option

Starting URL: https://www.ss.lv/lv/search/

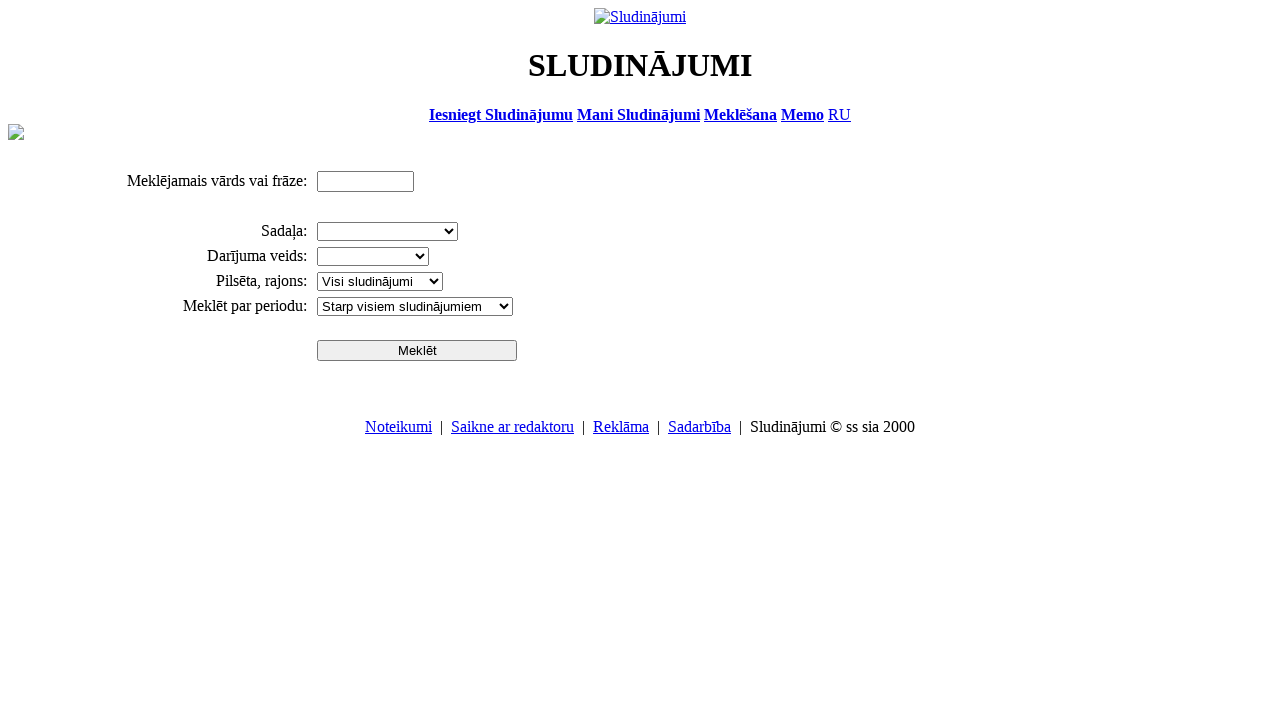

Located category dropdown element
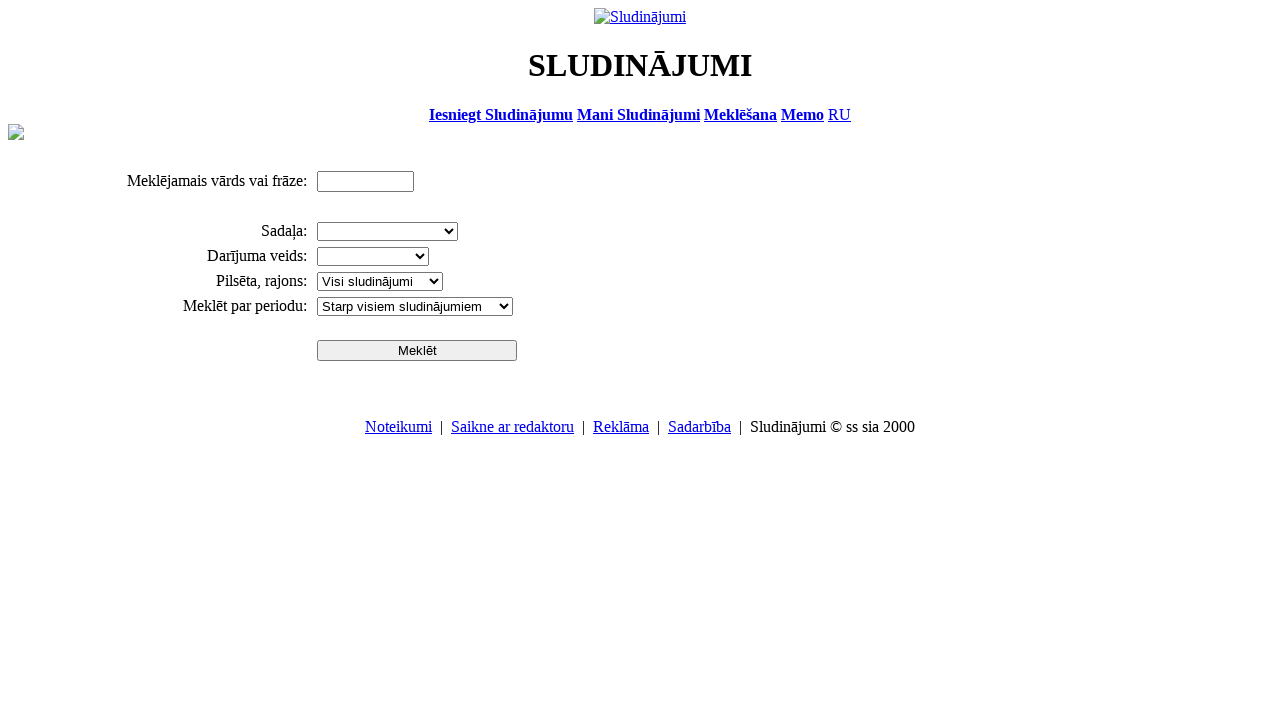

Added invalid category option to dropdown via JavaScript
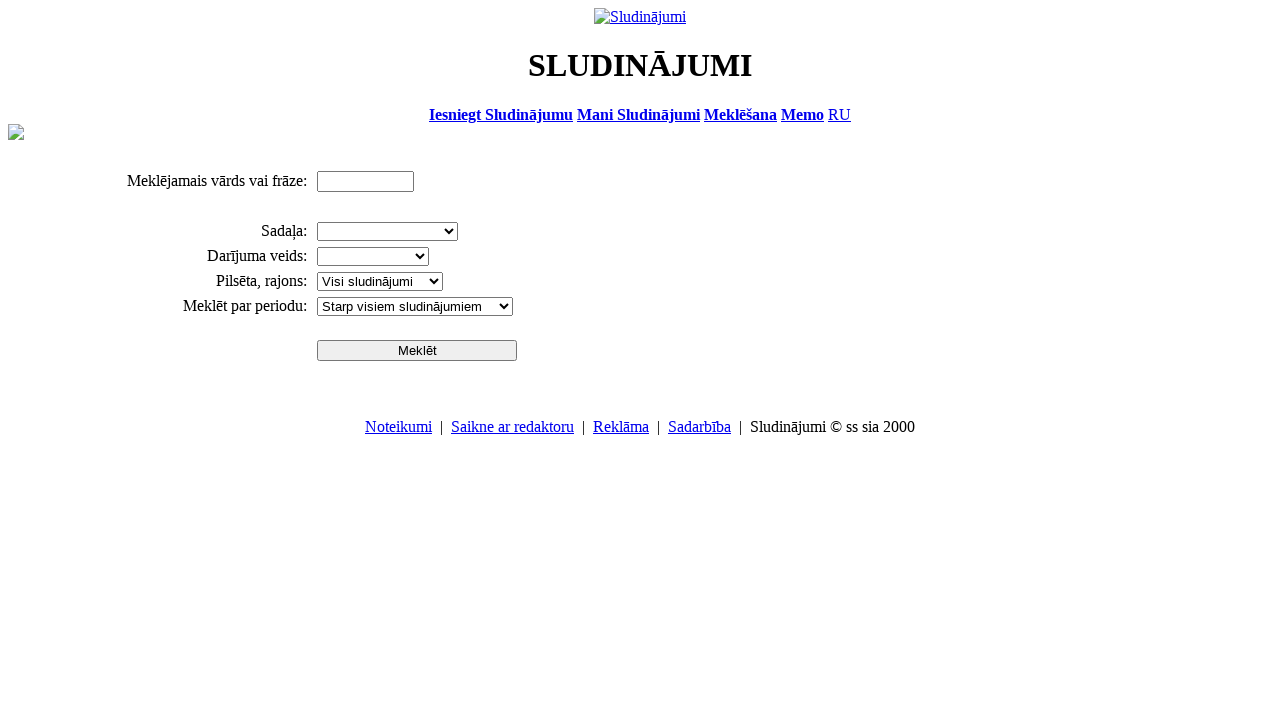

Selected invalid category option from dropdown on select[name='cid_0']
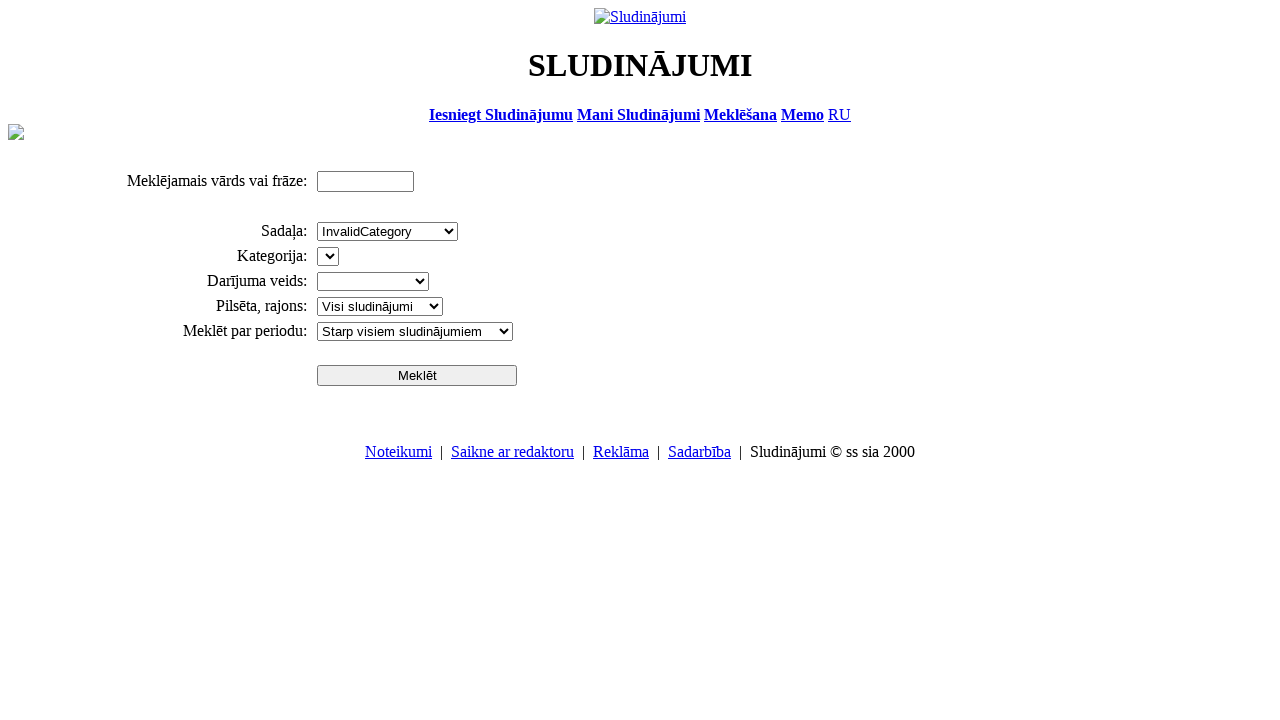

Clicked search button with invalid category selected at (417, 375) on input[name='btn']
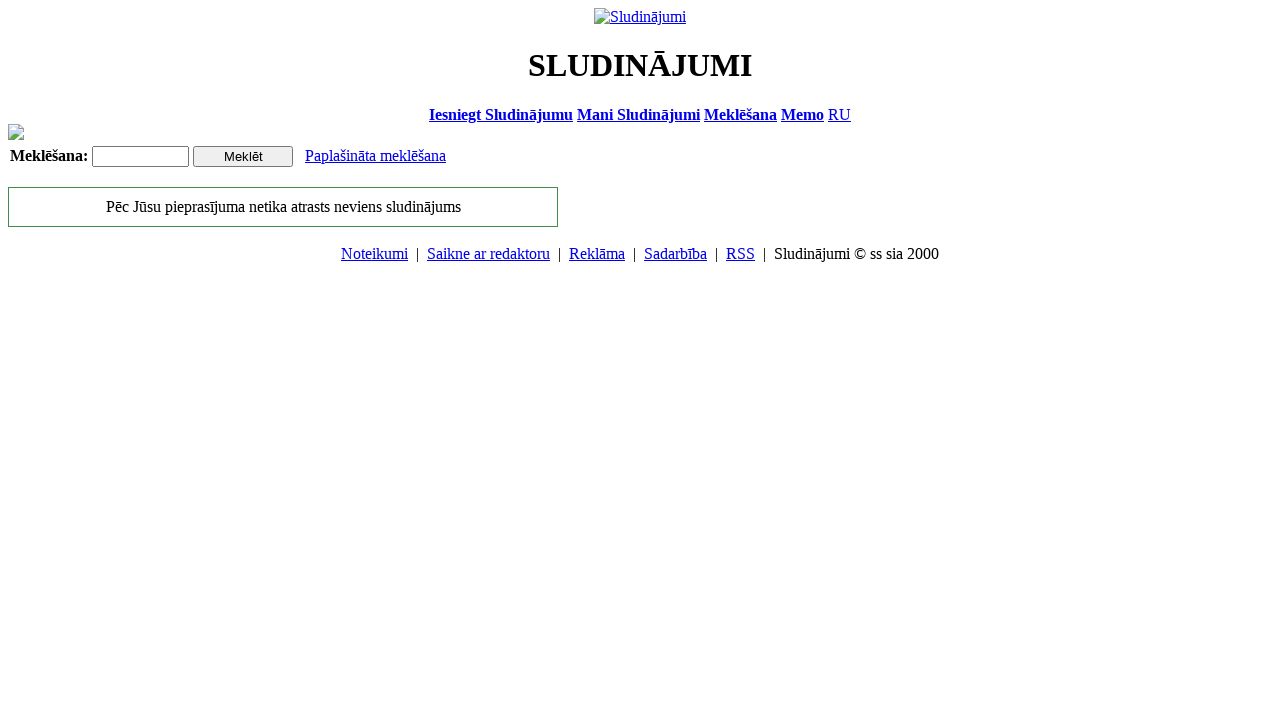

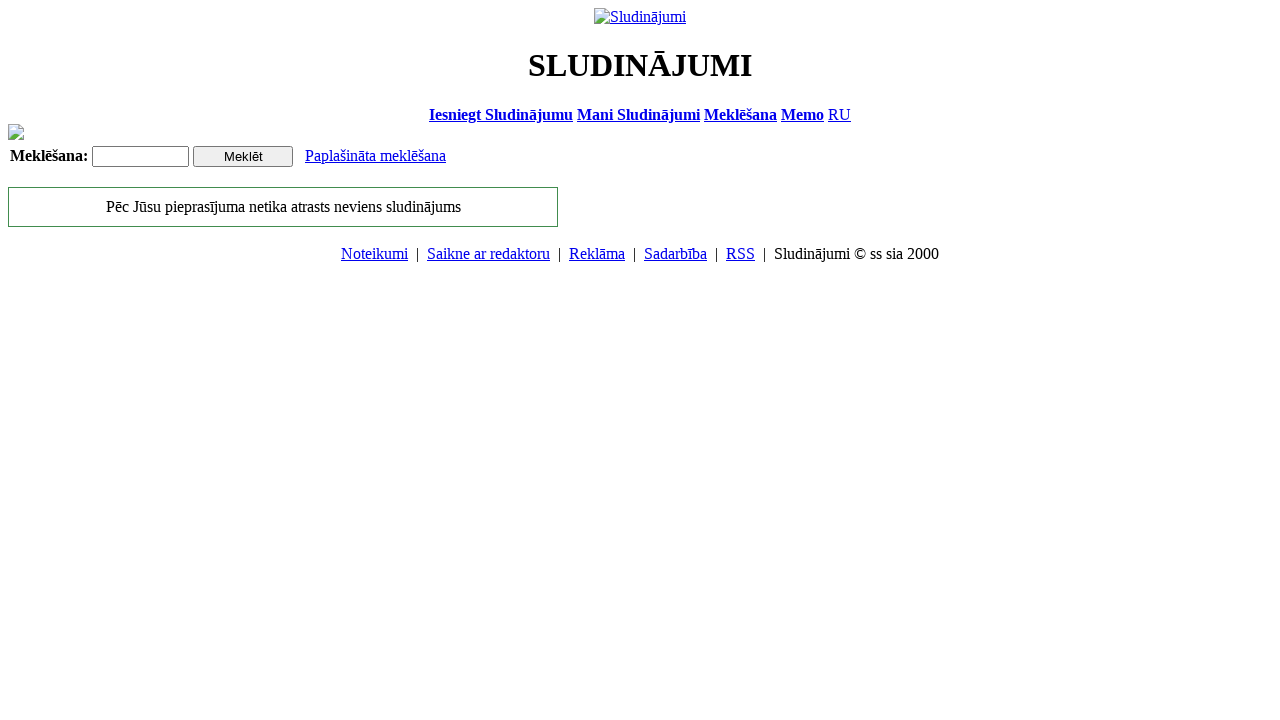